Tests clicking the pig button and verifies that the demo text element updates with the pig sound response

Starting URL: https://practice-automation.com/click-events/

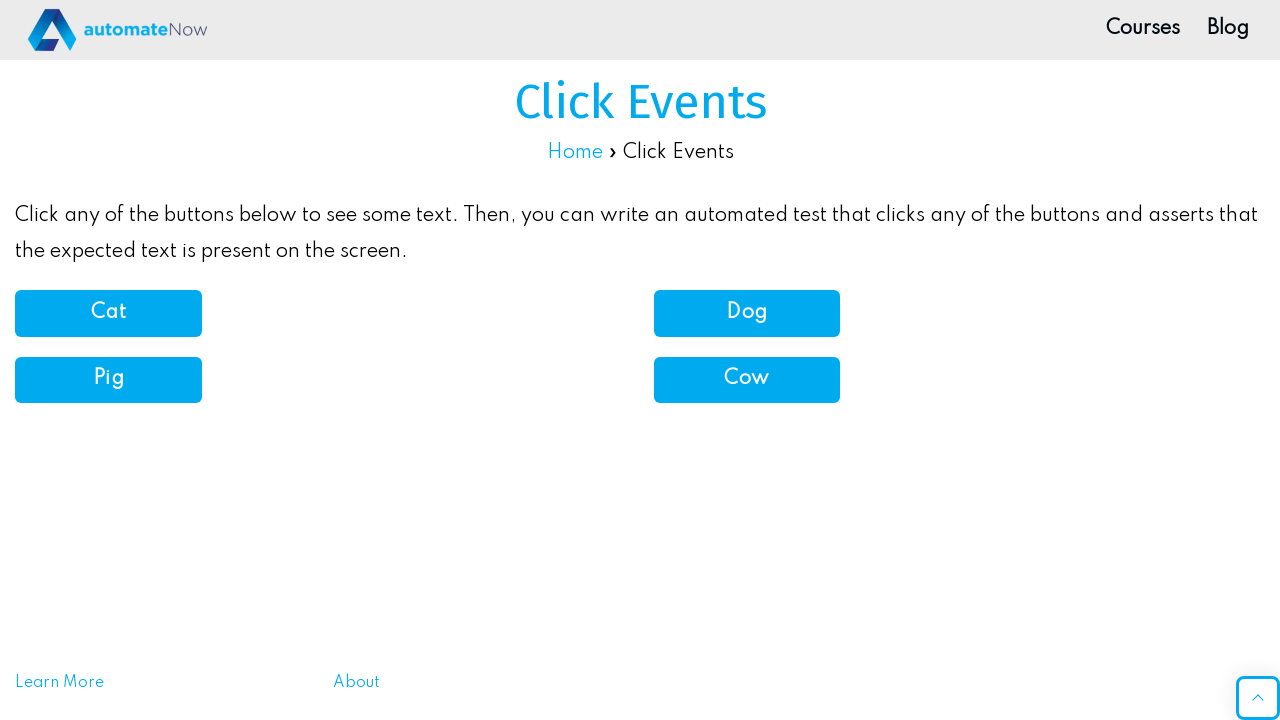

Clicked the pig button to trigger pig sound at (108, 380) on button[onClick='pigSound()']
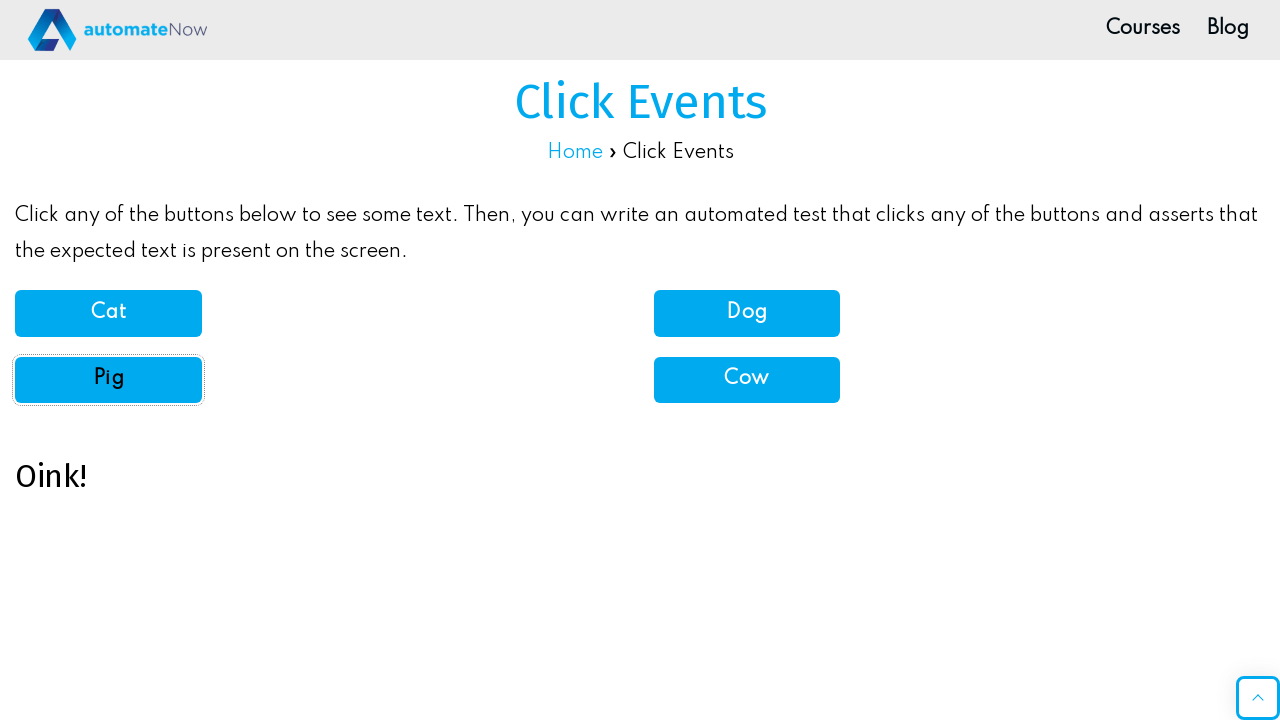

Demo text element appeared with pig sound response
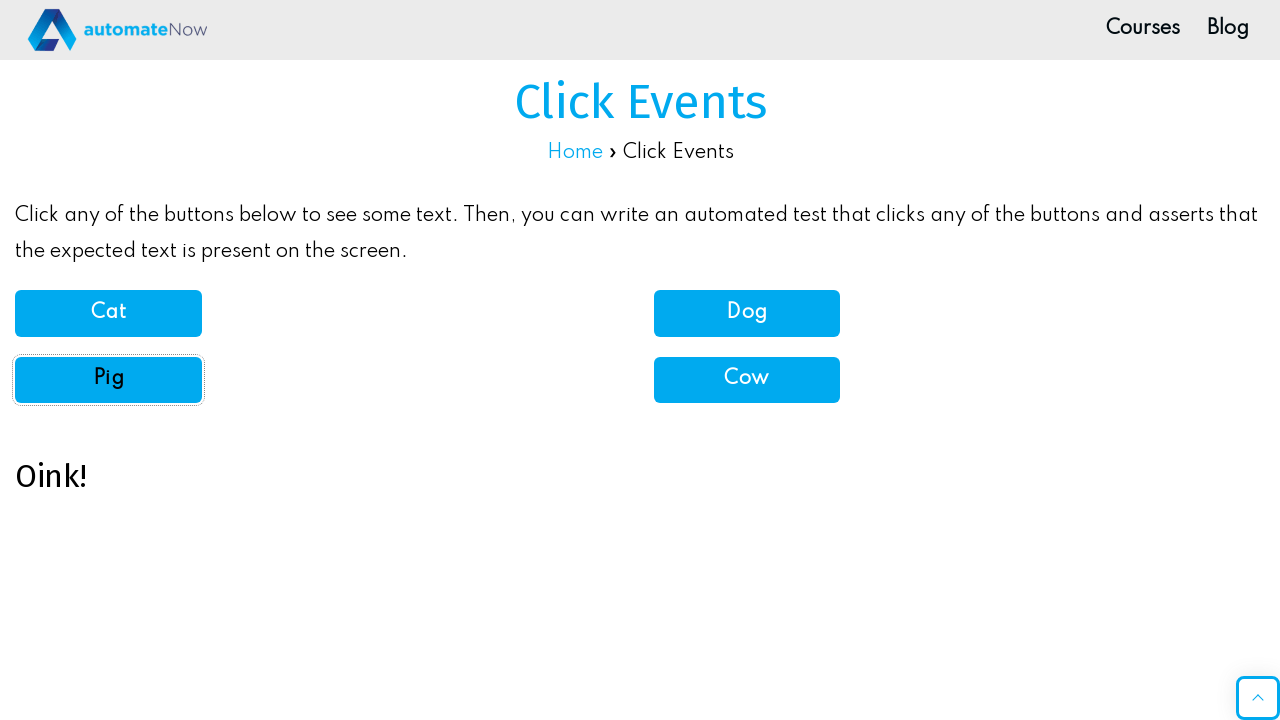

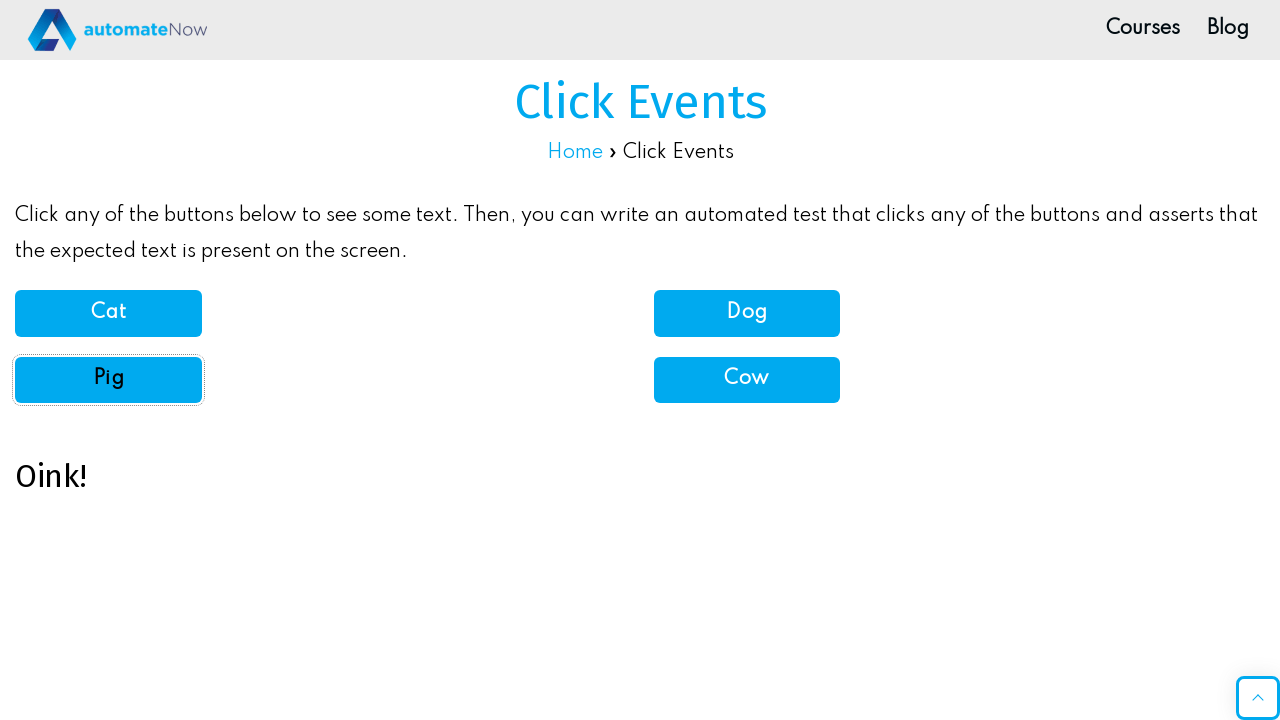